Tests Equilateral Triangle classification by entering sides 5, 5, and 5

Starting URL: https://testpages.eviltester.com/styled/apps/triangle/triangle001.html

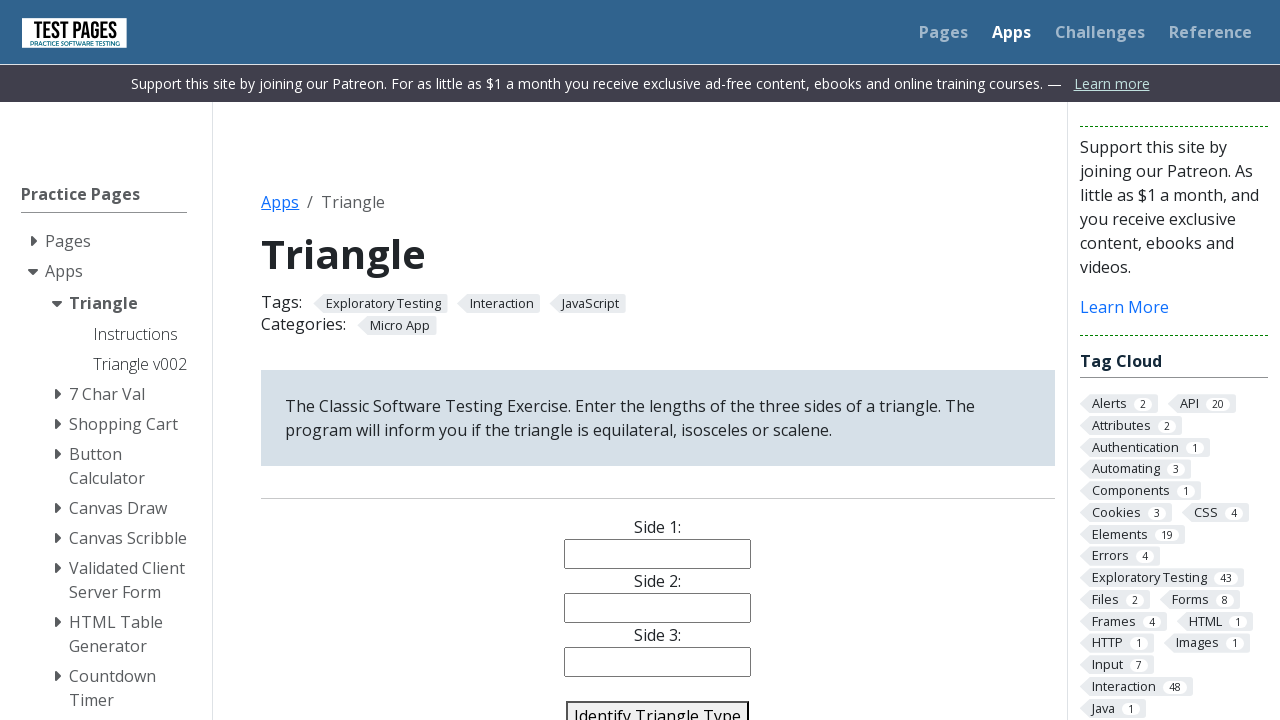

Navigated to triangle classification application
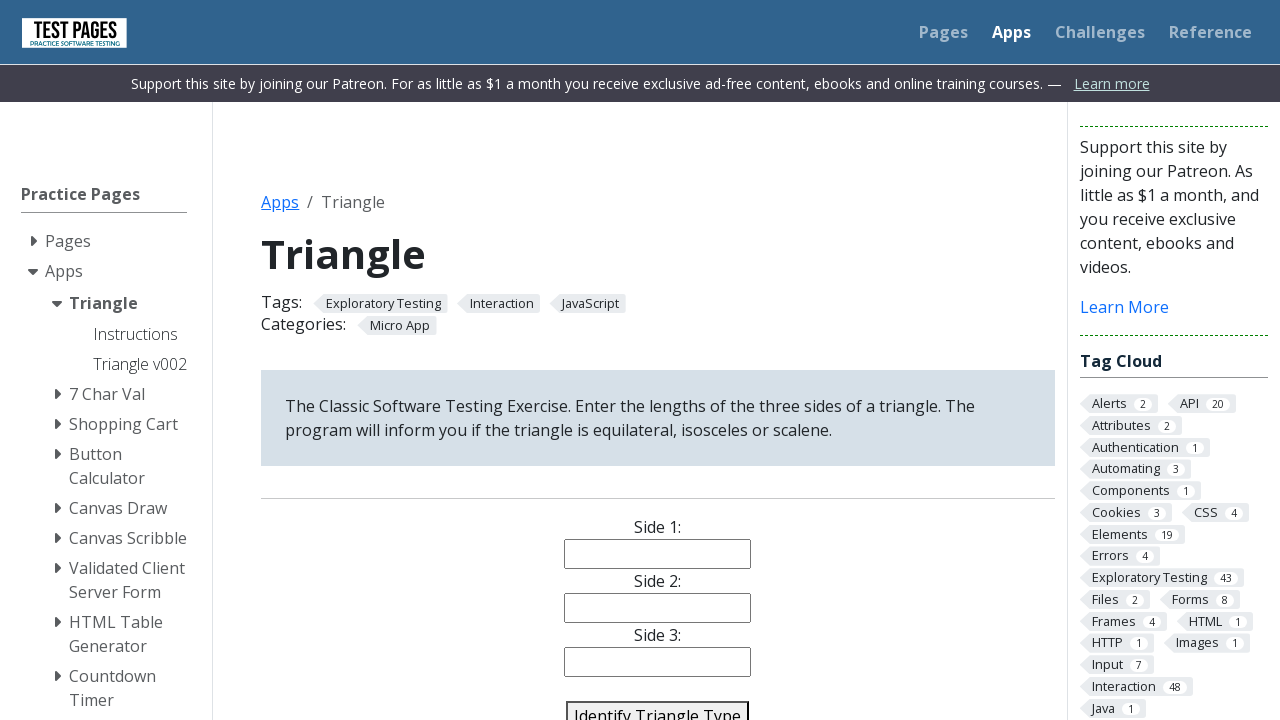

Entered '5' for side 1 on input[name='side1']
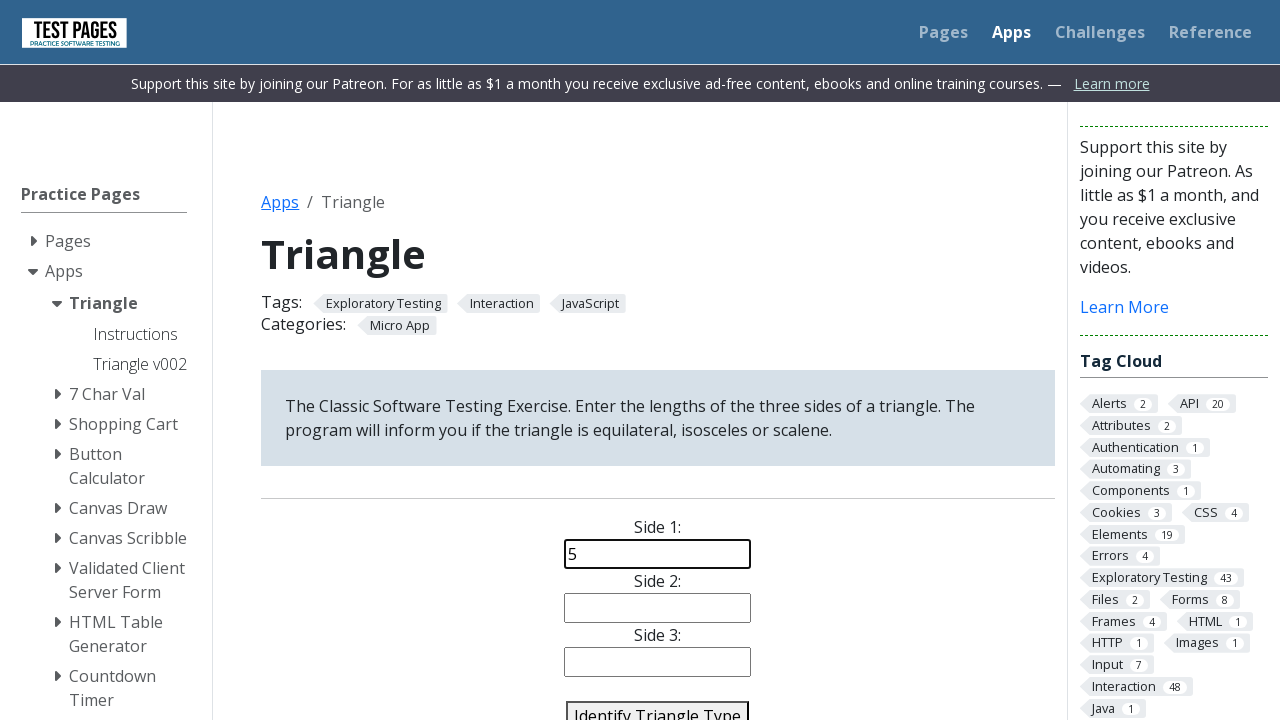

Entered '5' for side 2 on input[name='side2']
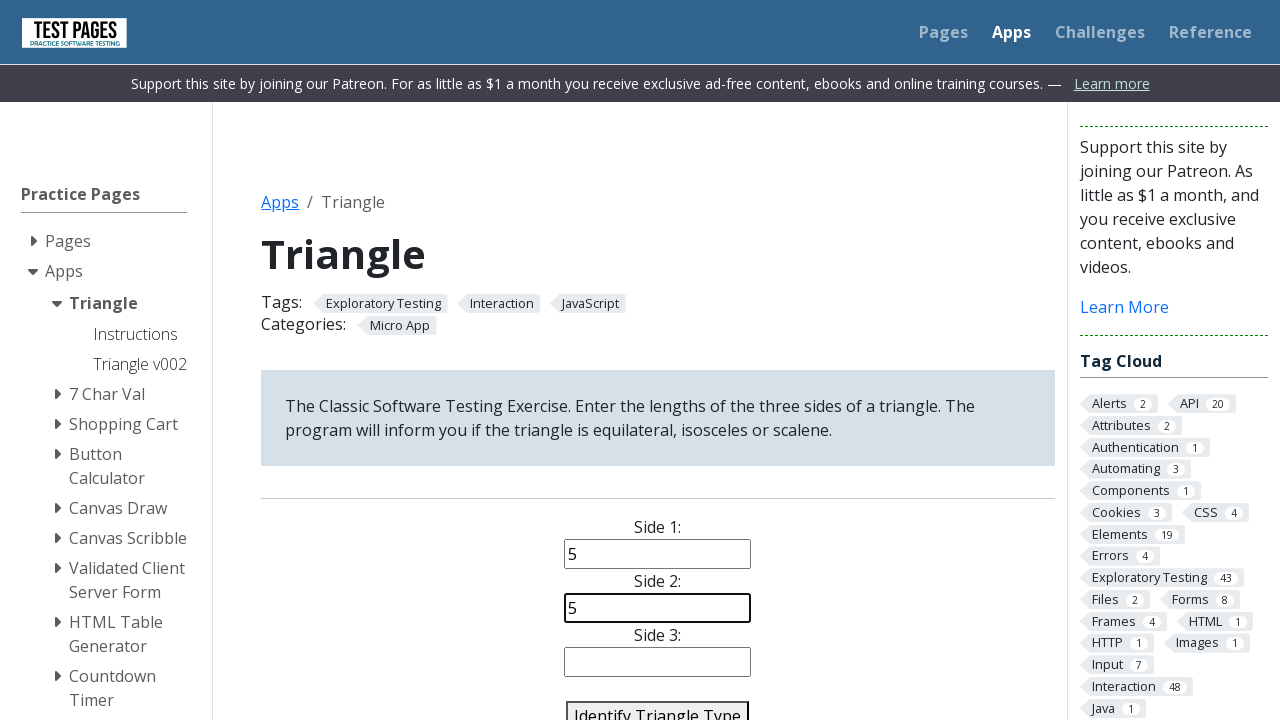

Entered '5' for side 3 on input[name='side3']
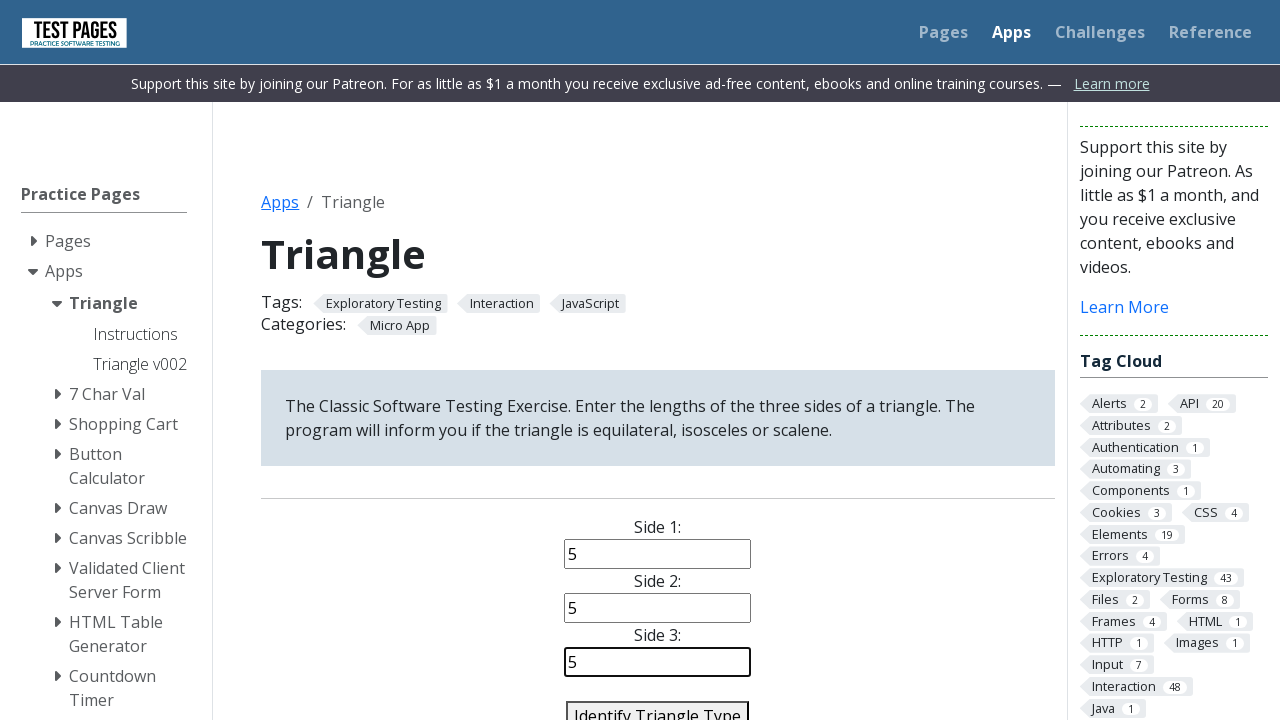

Clicked identify button to classify triangle at (658, 705) on #identify-triangle-action
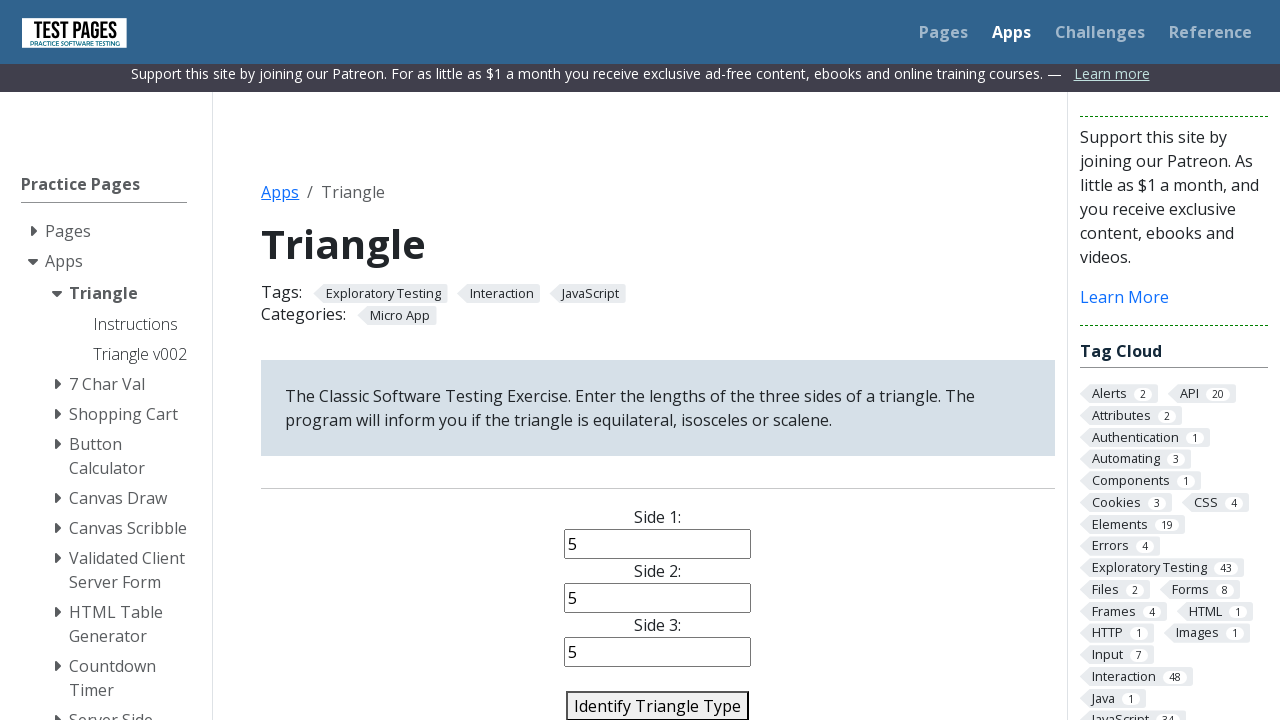

Triangle classification result loaded
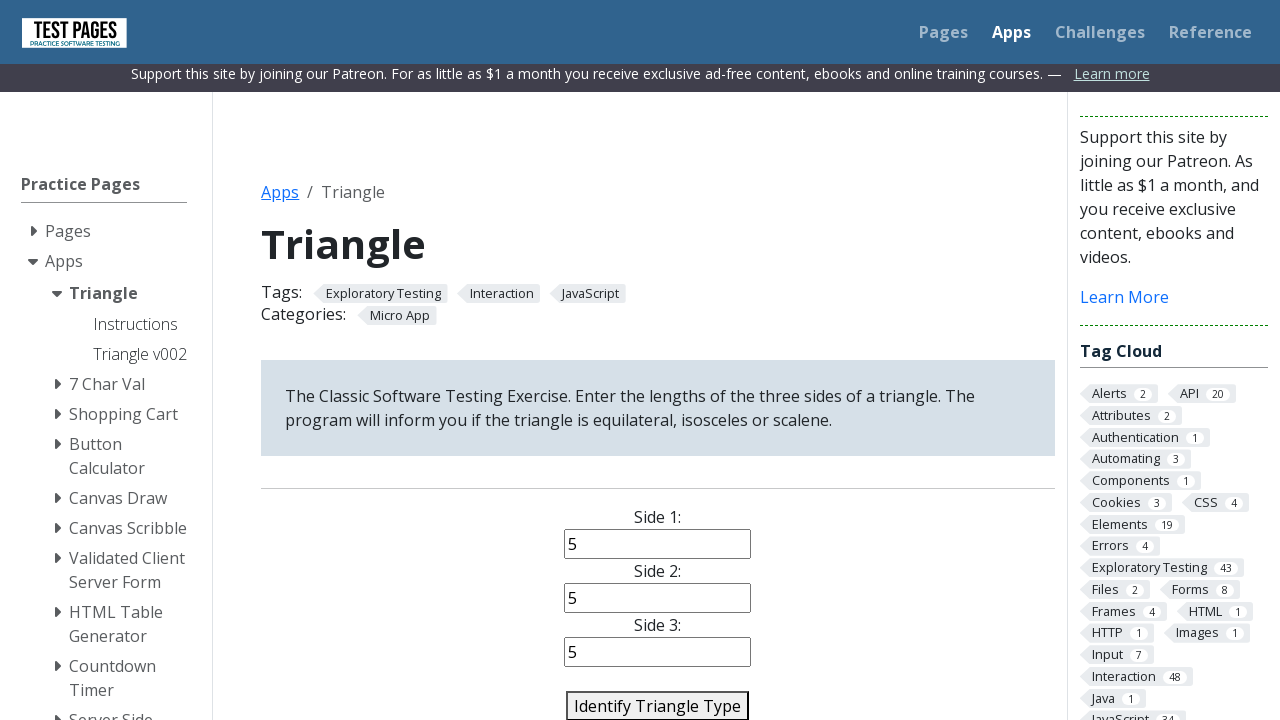

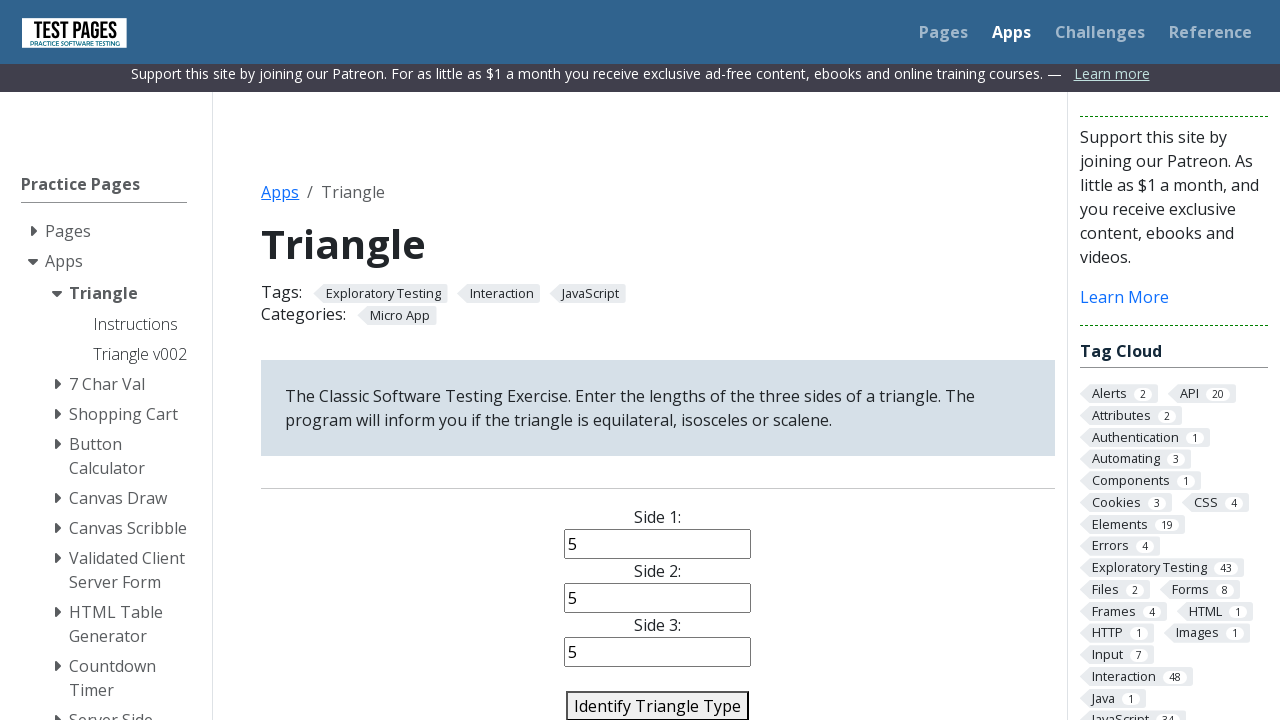